Tests the calculator's Add operation with an invalid input ("Five" instead of a number) and verifies an error message is displayed

Starting URL: https://testsheepnz.github.io/BasicCalculator.html

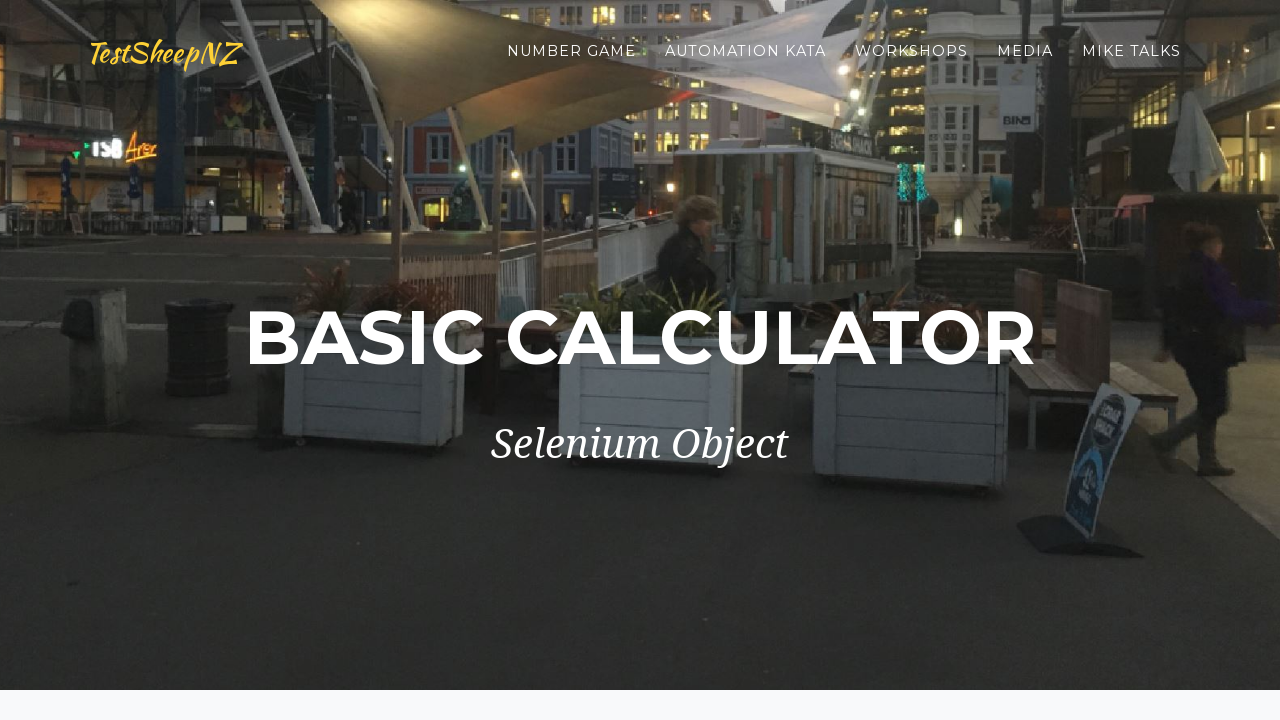

Selected 'Add' operation from dropdown on #selectOperationDropdown
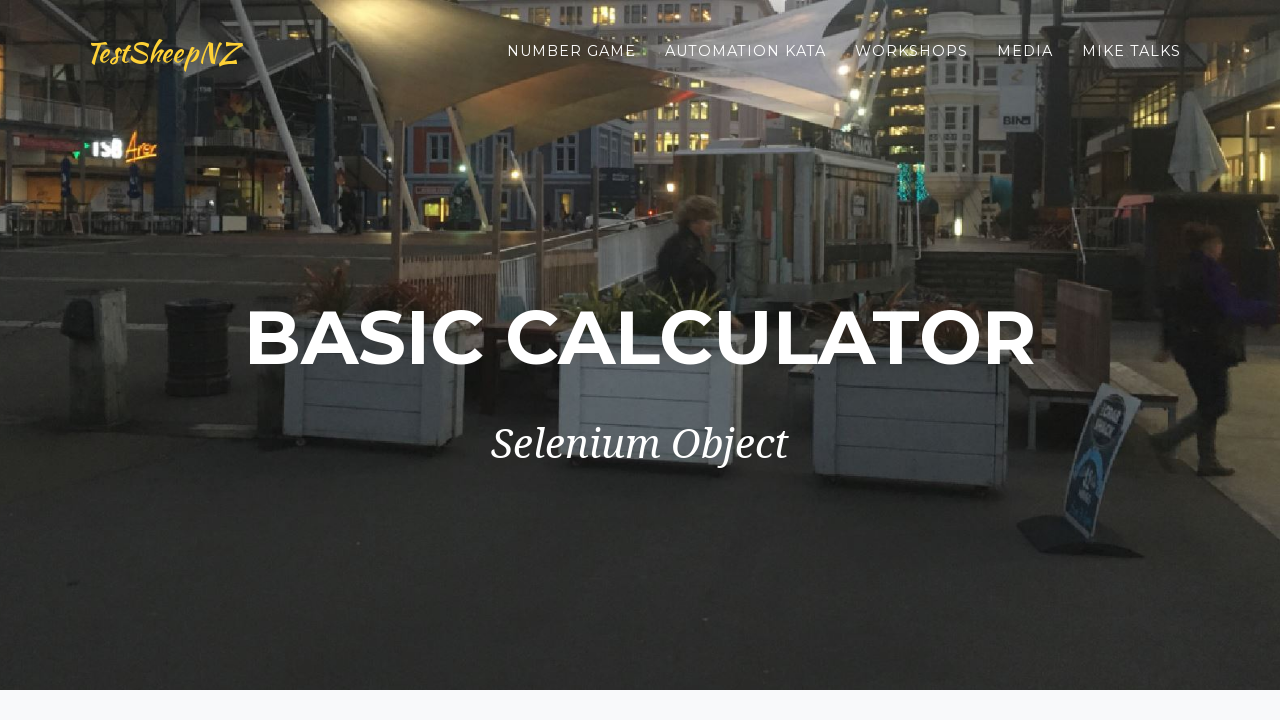

Entered first number '5' in number1Field on #number1Field
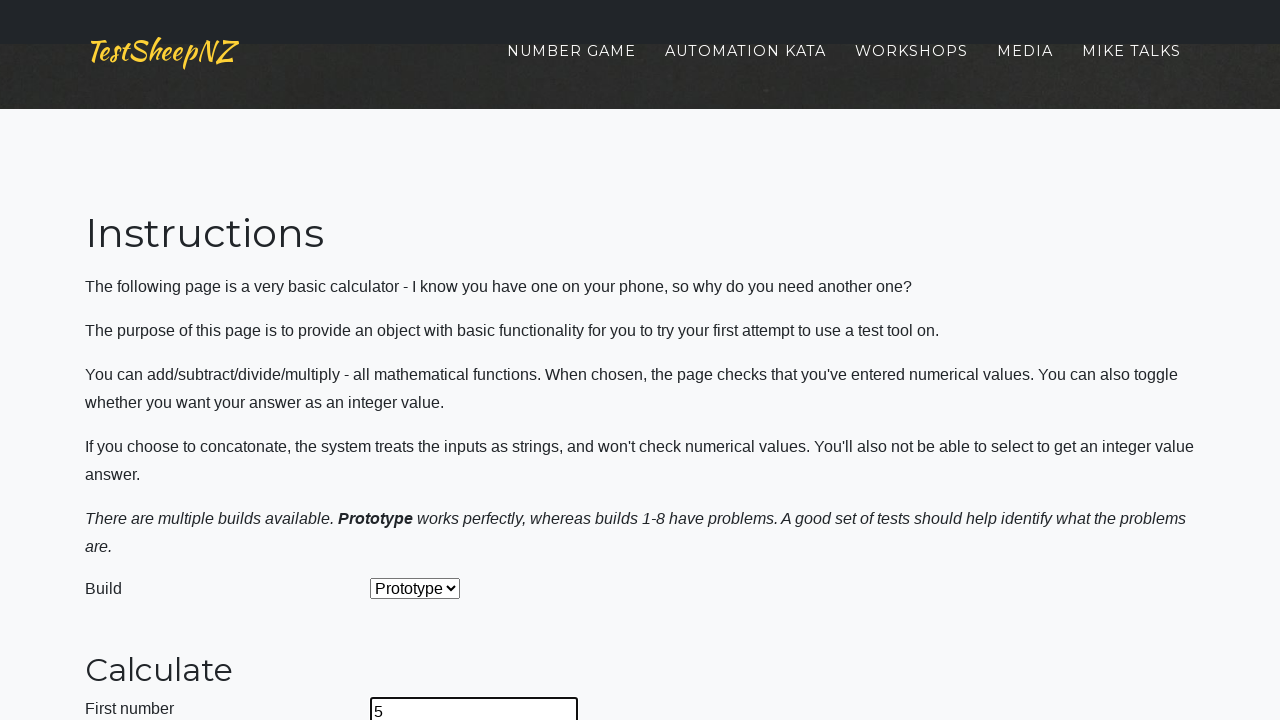

Entered invalid input 'Five' in number2Field on #number2Field
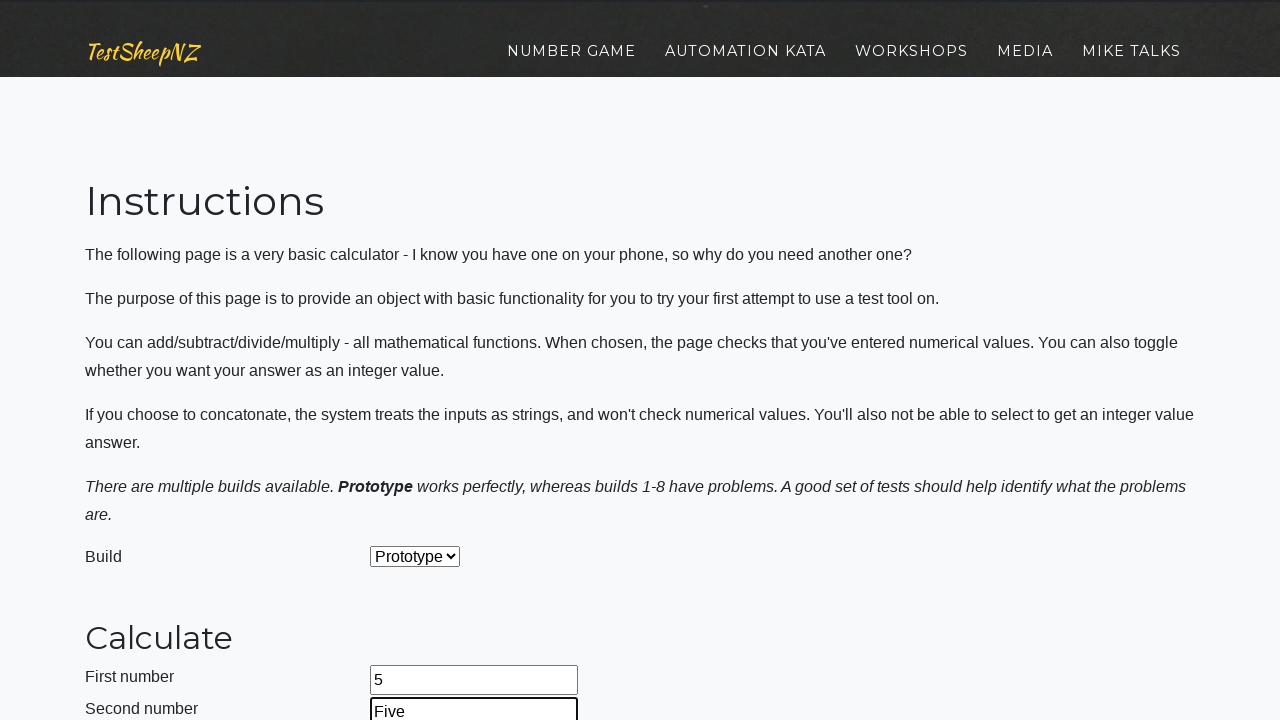

Clicked calculate button at (422, 361) on #calculateButton
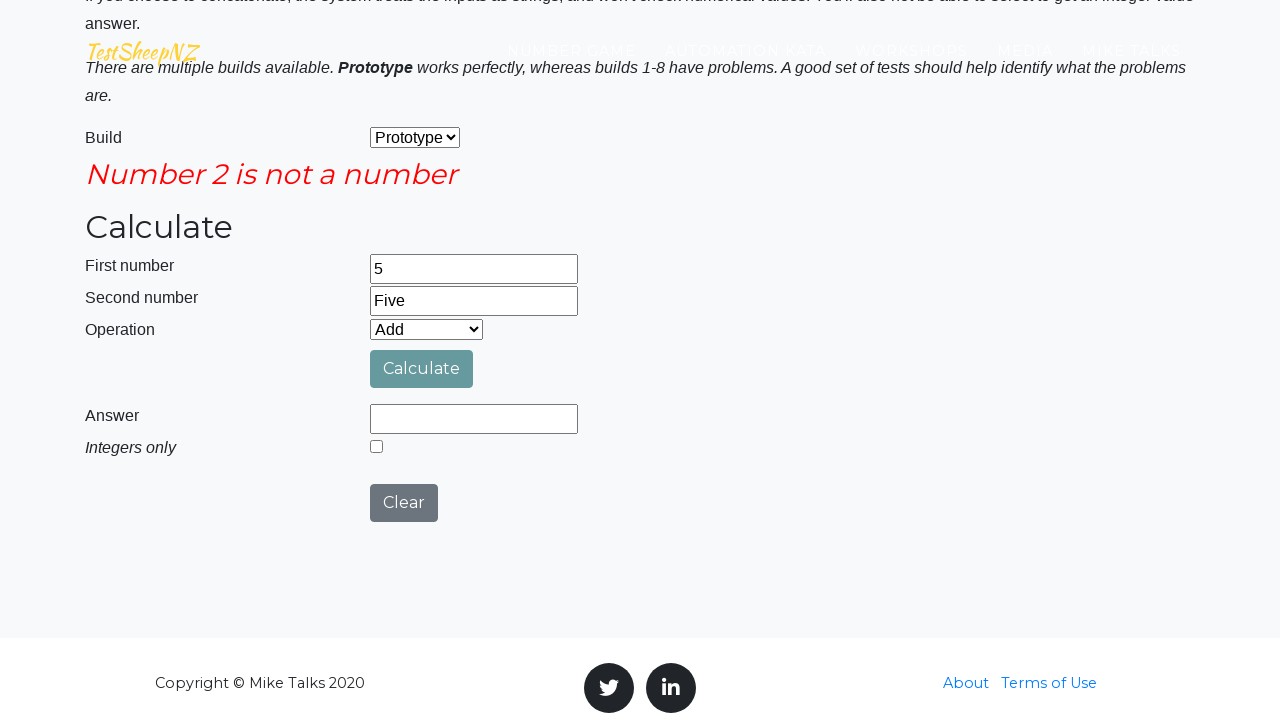

Error message field appeared
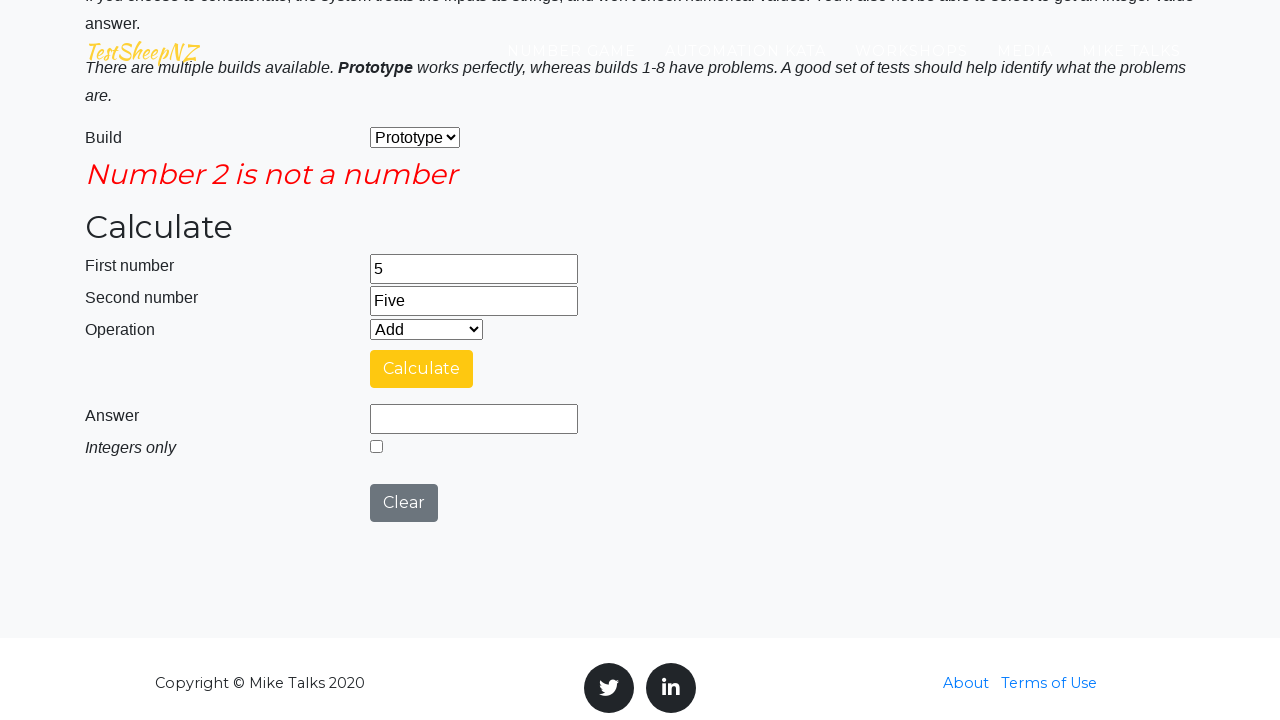

Retrieved error message text: 'Number 2 is not a number'
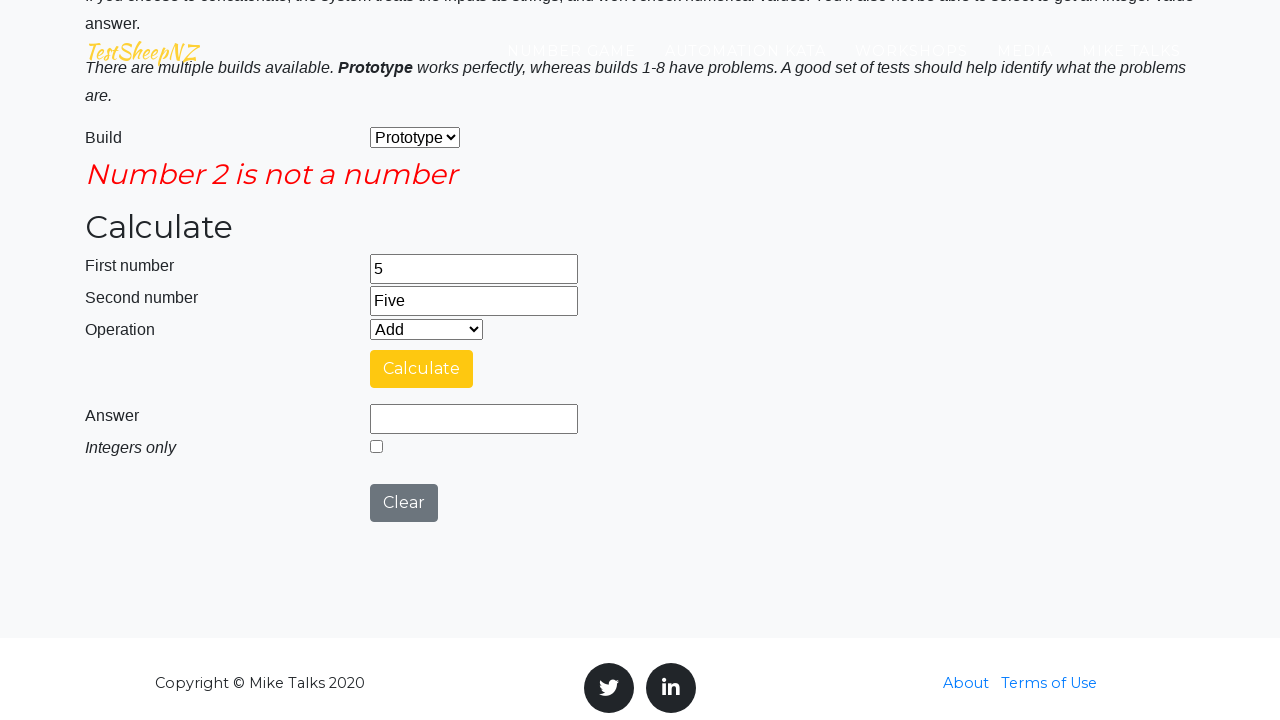

Assertion passed: error message contains 'Number 2 is not a number'
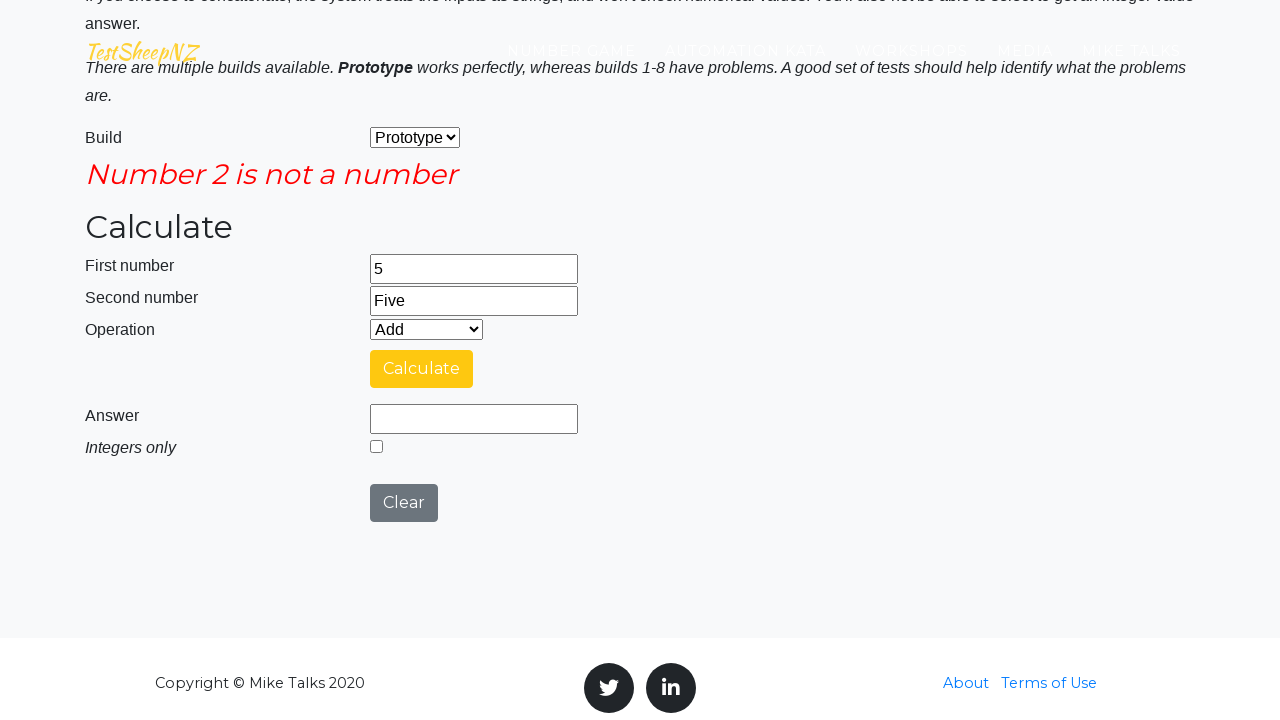

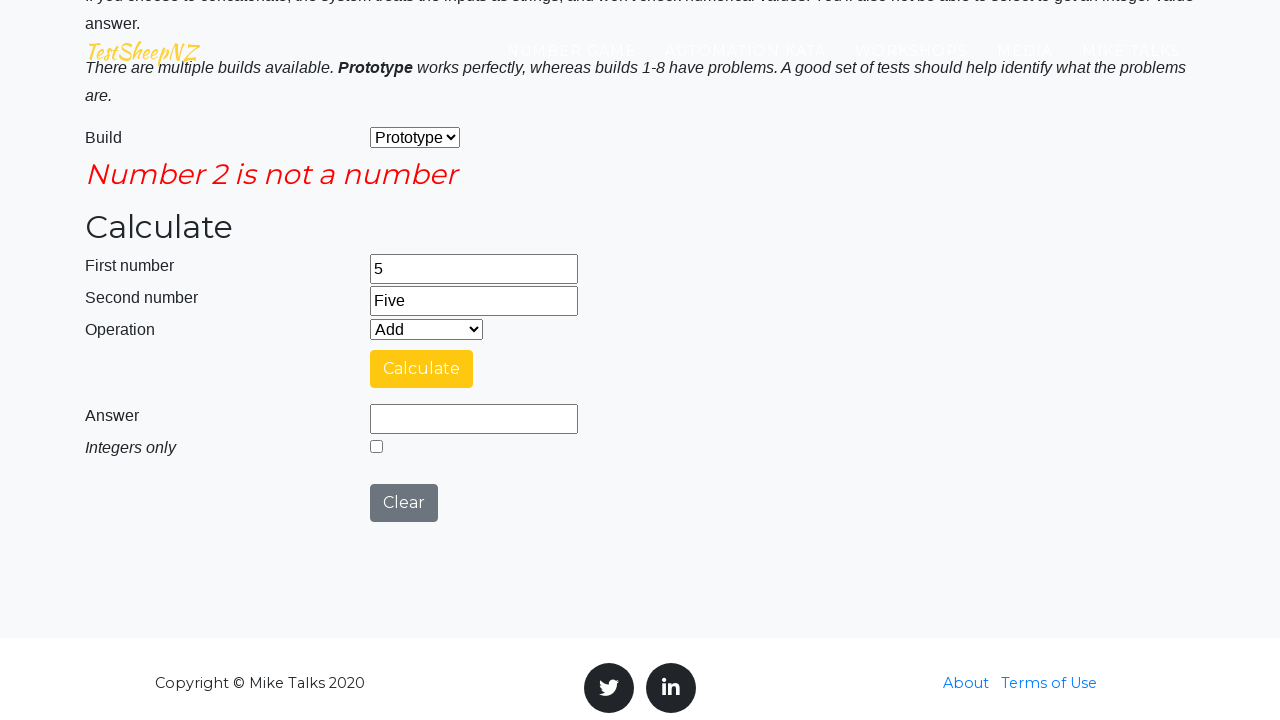